Tests the registration form by filling in name, email, and password fields, submitting the form, and verifying the success message is displayed.

Starting URL: https://lm.skillbox.cc/qa_tester/module06/register/

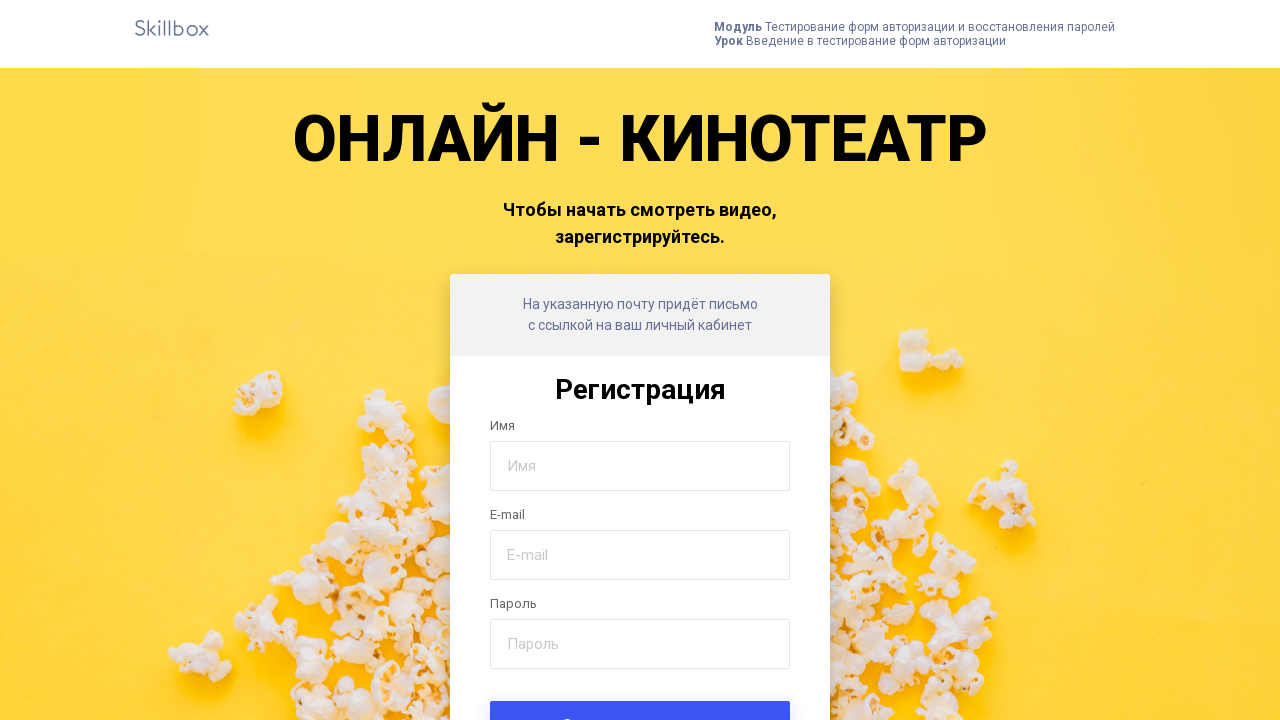

Filled name field with 'Вася' on input[name='name']
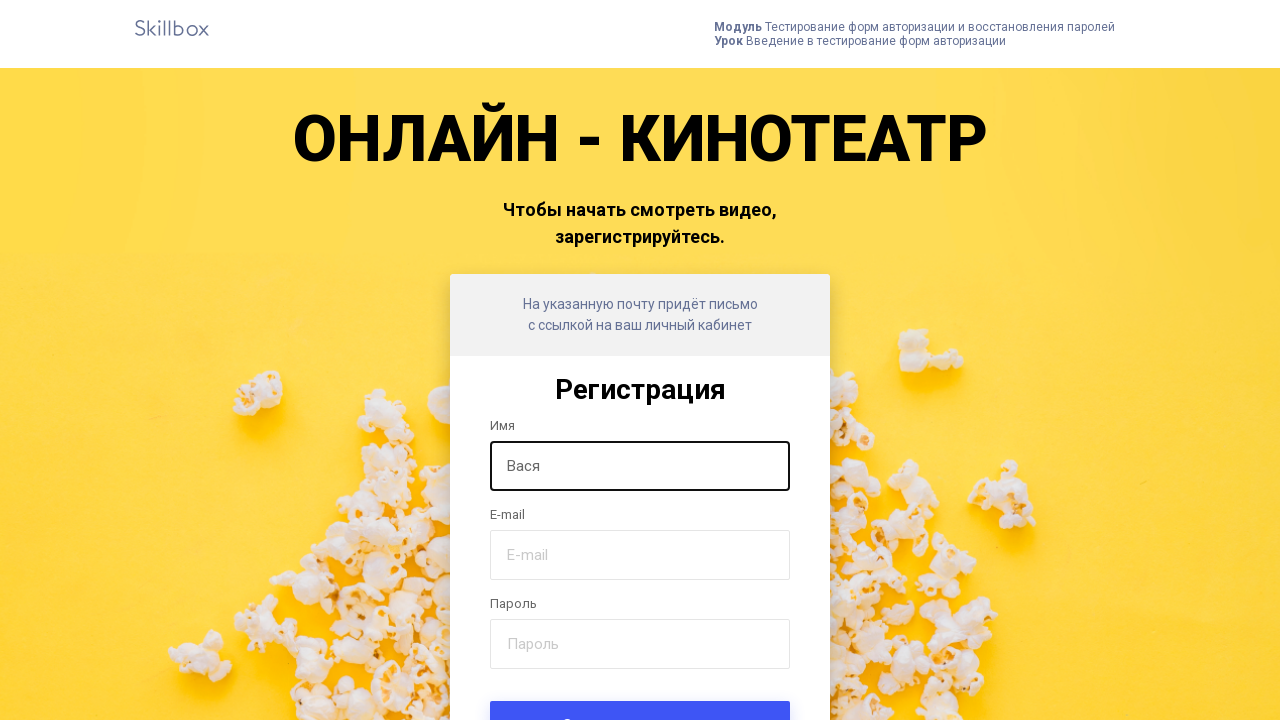

Filled email field with 'skillbox@test.ru' on input[name='email']
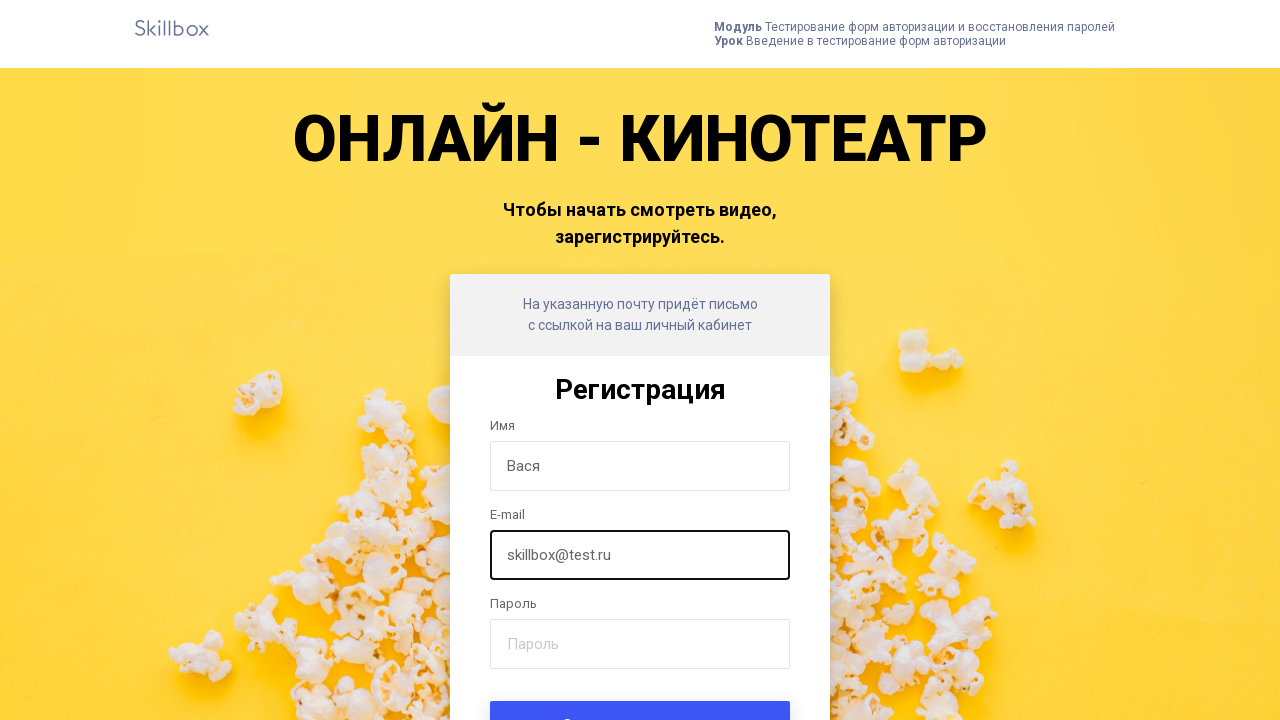

Filled password field with 'qwerty!123' on input[name='password']
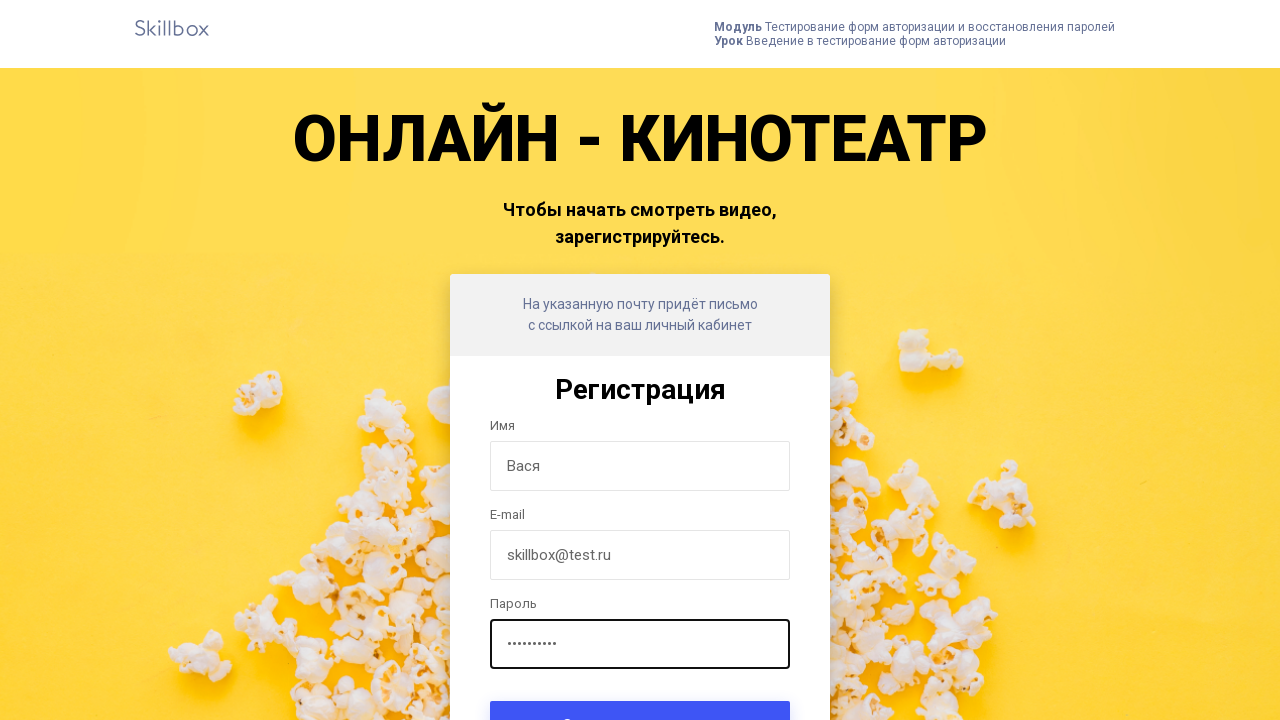

Clicked submit button to register at (640, 696) on .form-submit
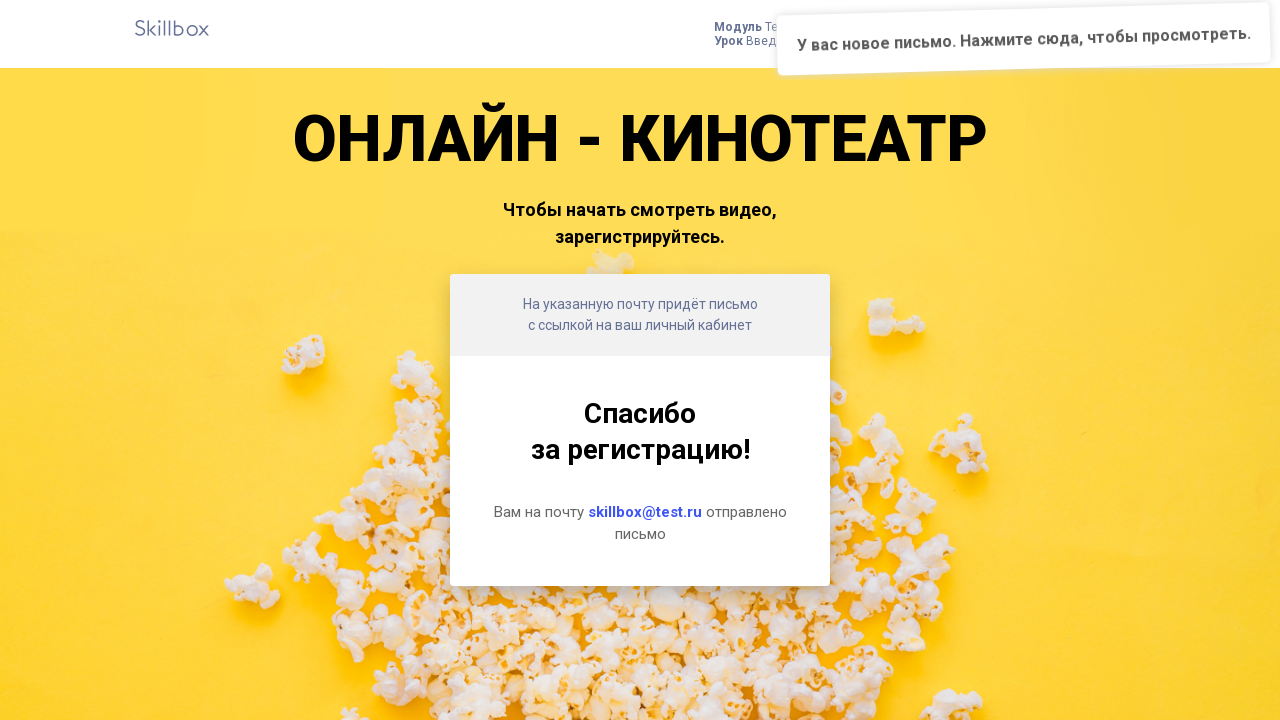

Success message element appeared
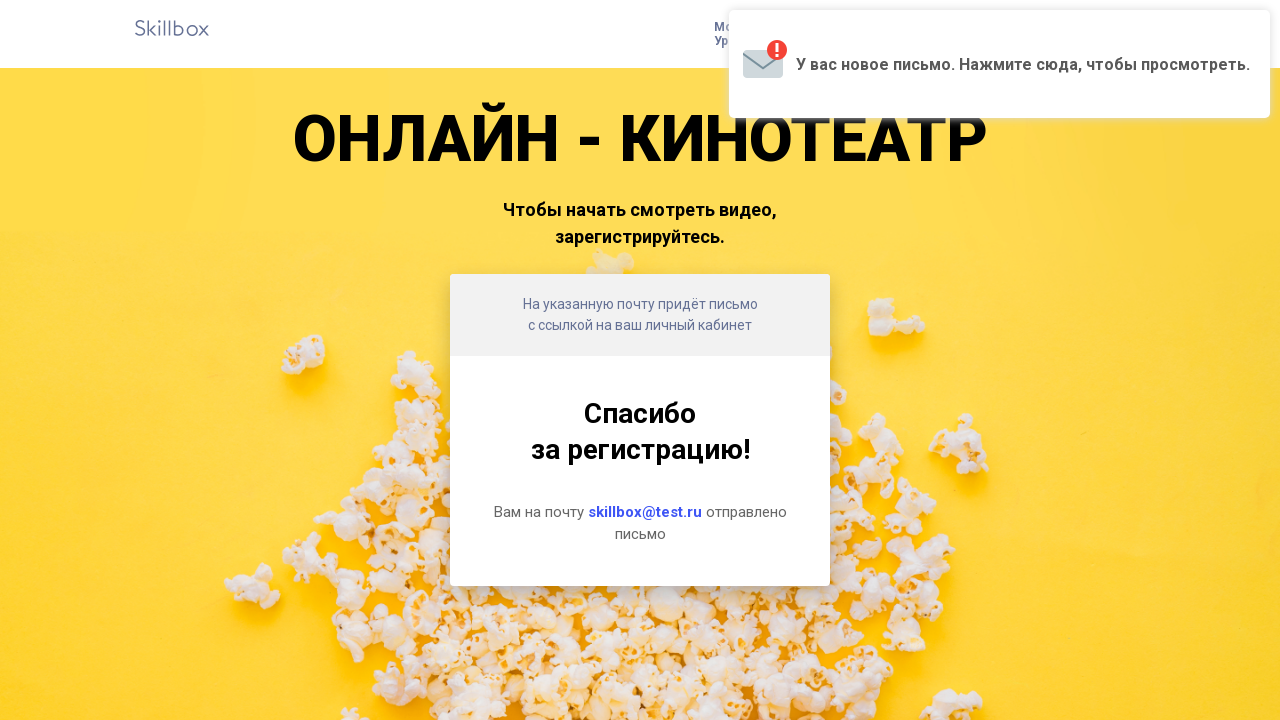

Retrieved success message text
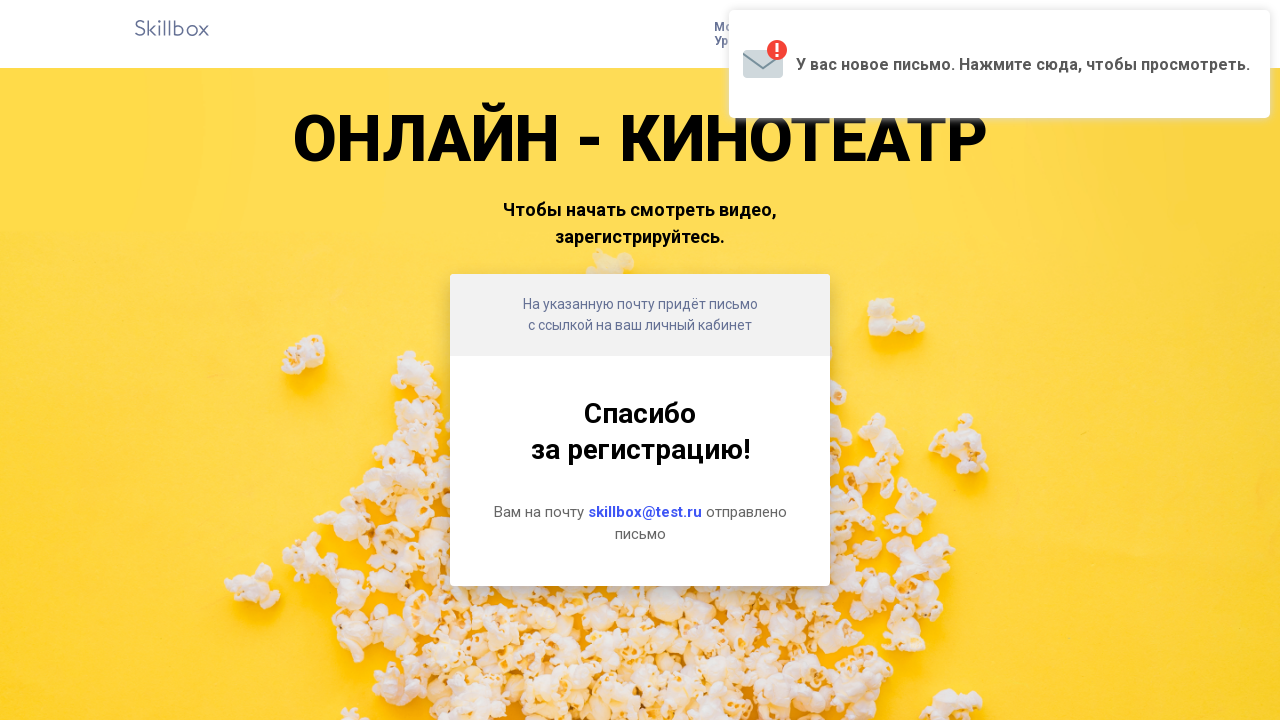

Verified success message contains expected confirmation text
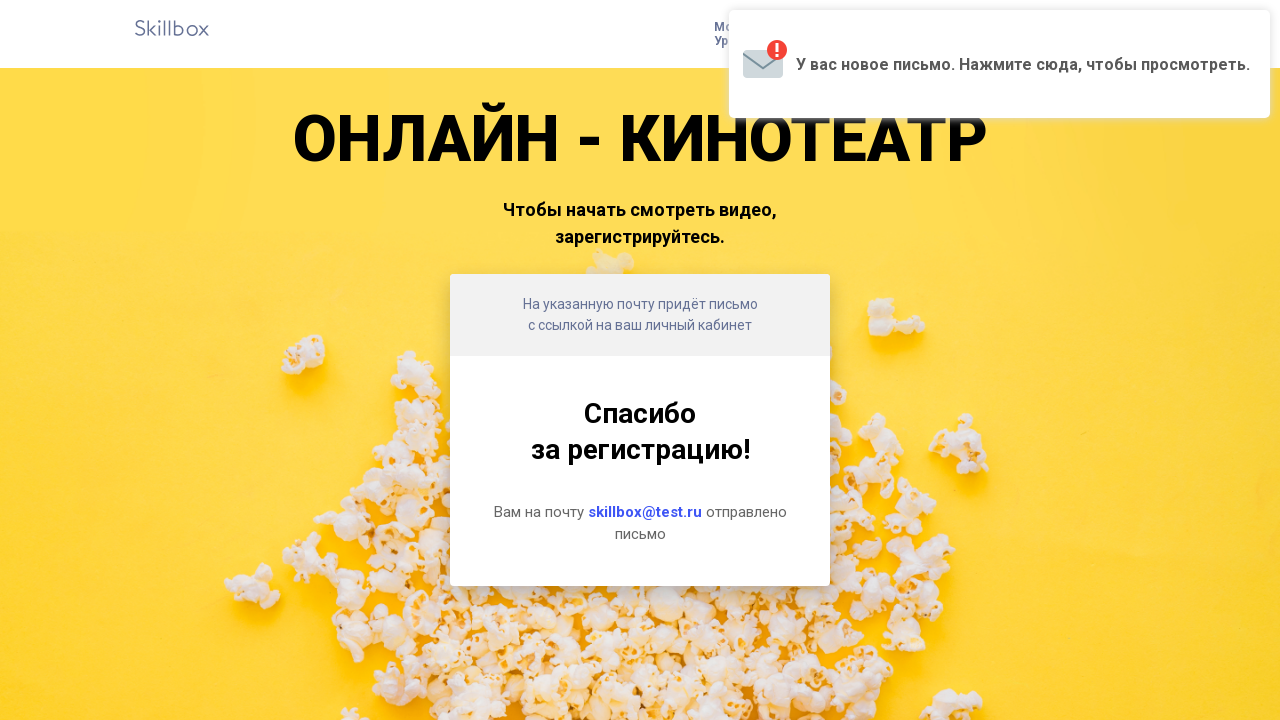

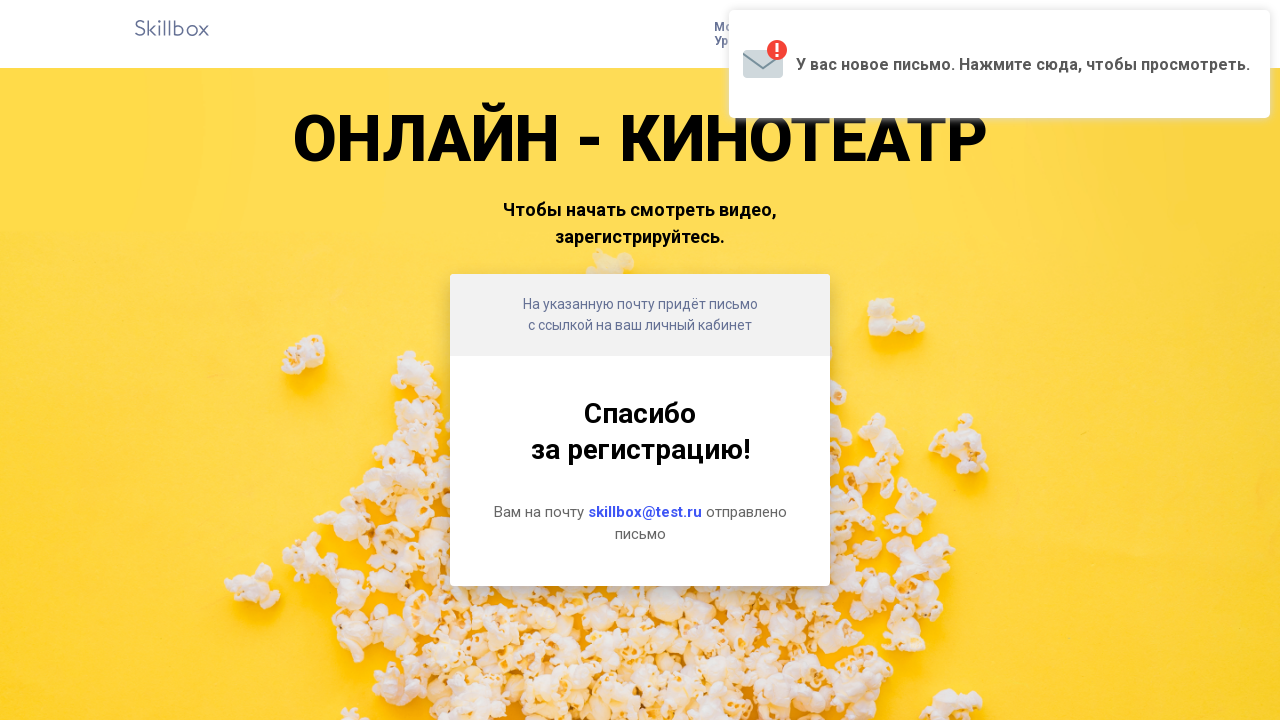